Navigates to the KSRTC online passenger reservation system website and verifies the page loads successfully.

Starting URL: https://www.ksrtc.in/oprs-web/

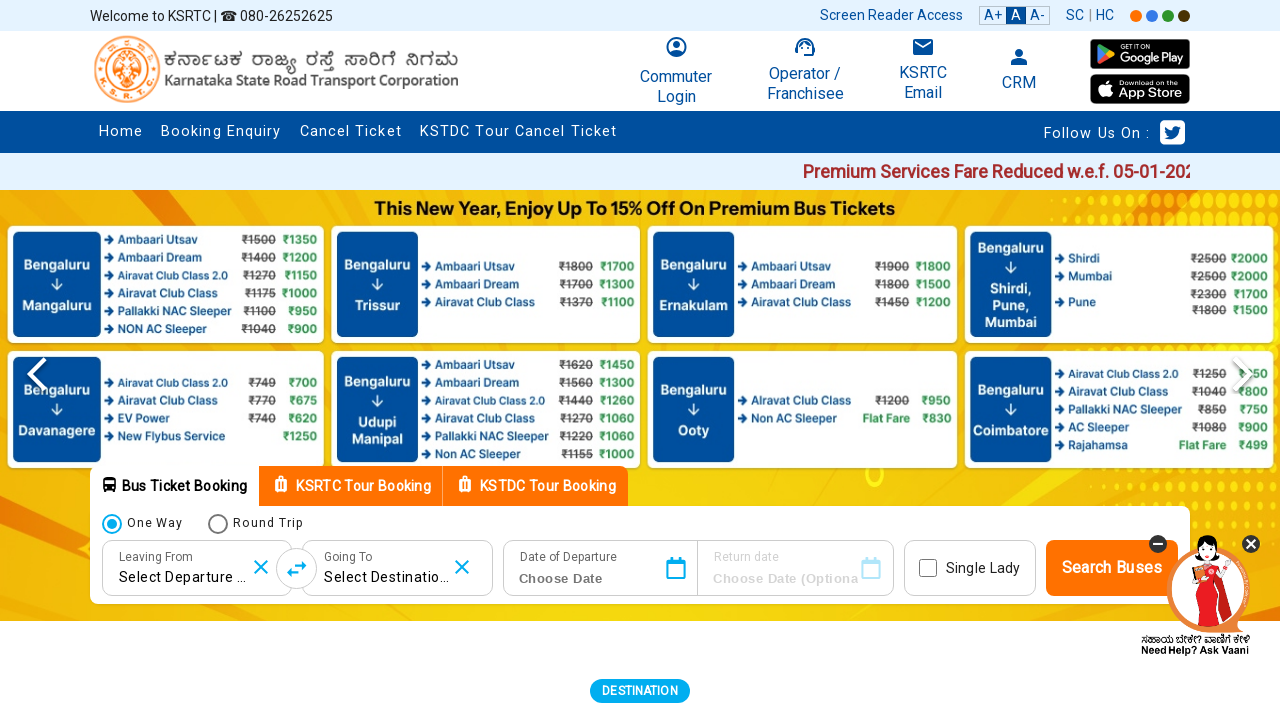

Navigated to KSRTC online passenger reservation system website
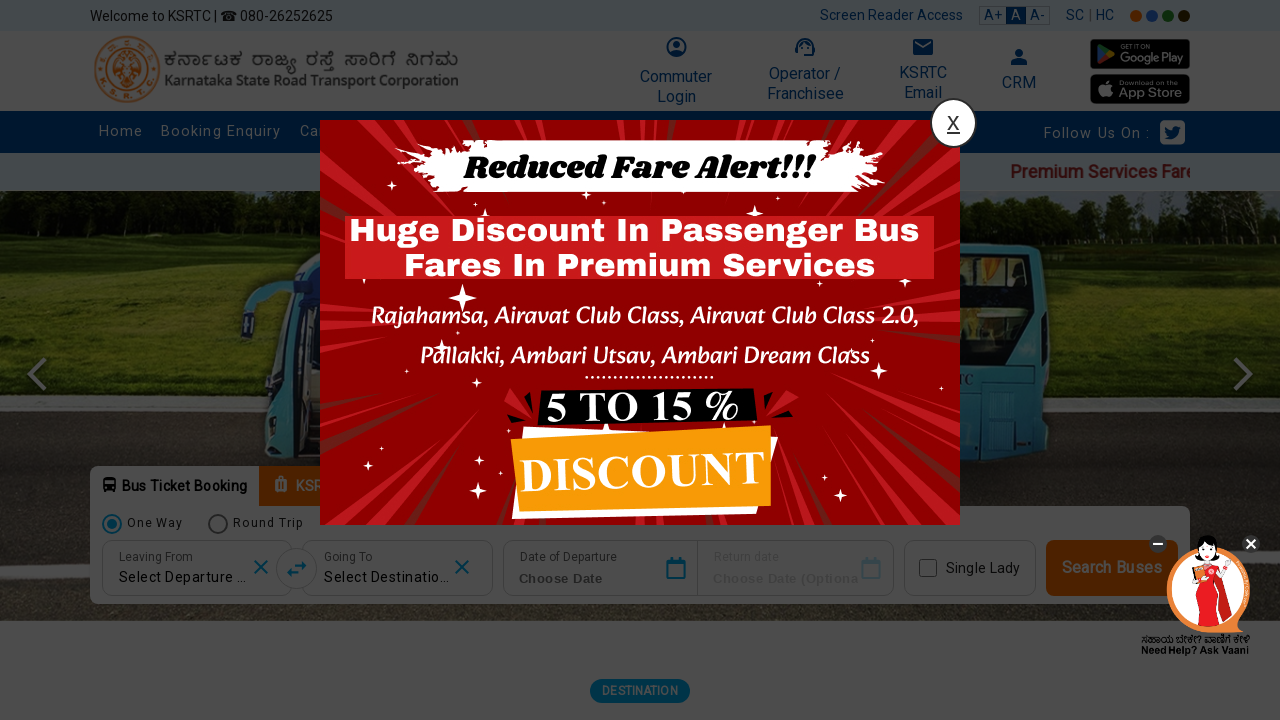

Page DOM content loaded successfully
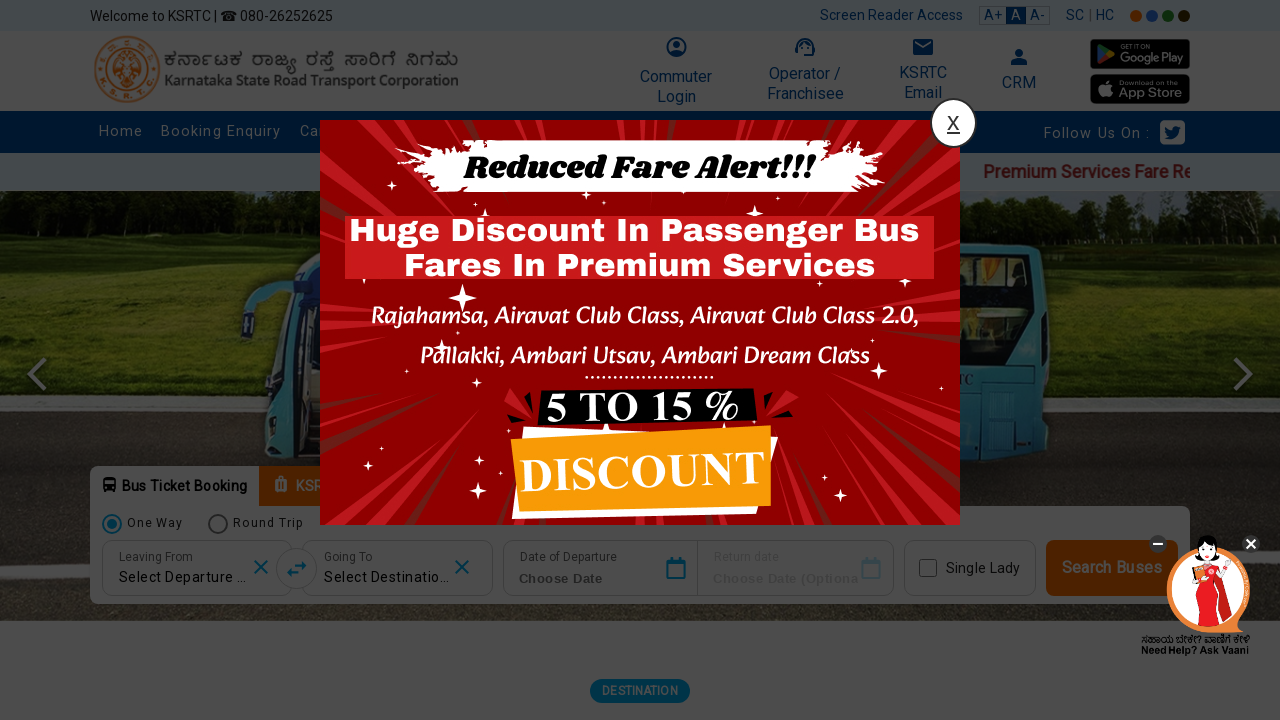

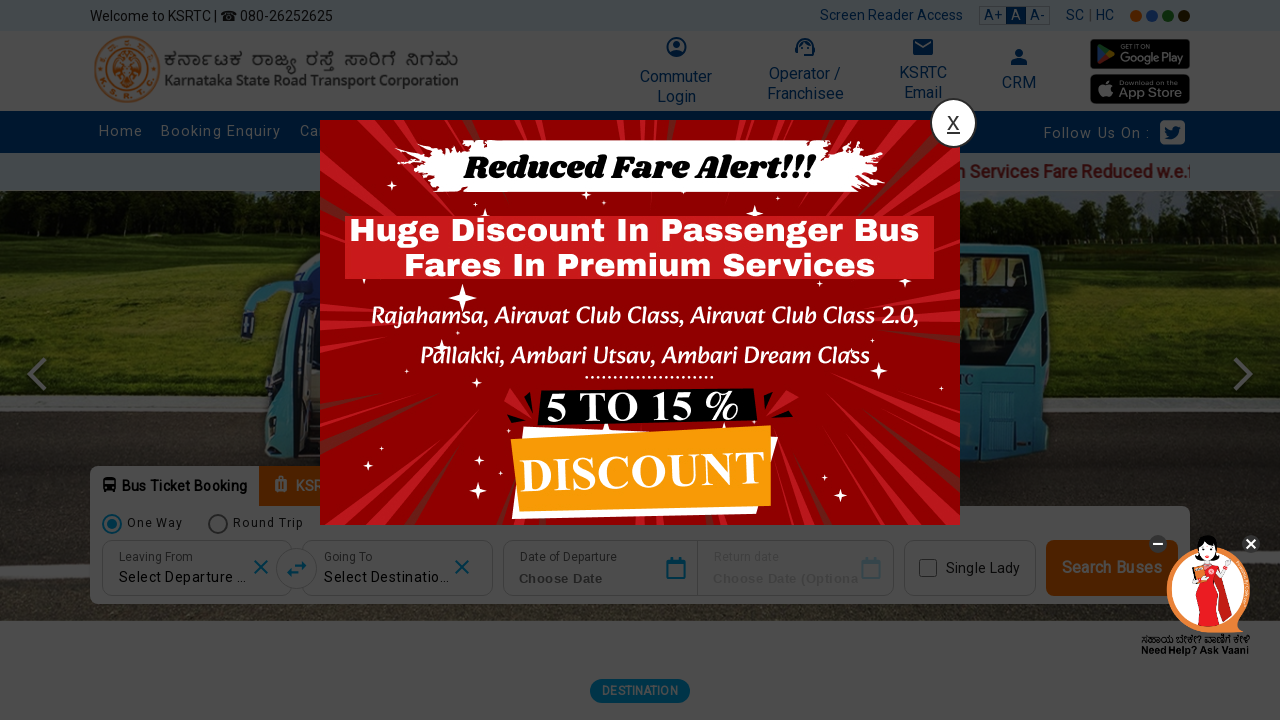